Tests product browsing on the Advantage Online Shopping demo site by selecting a category, clicking on the first product's BUY NOW button, and verifying the product price is displayed correctly.

Starting URL: https://advantageonlineshopping.com

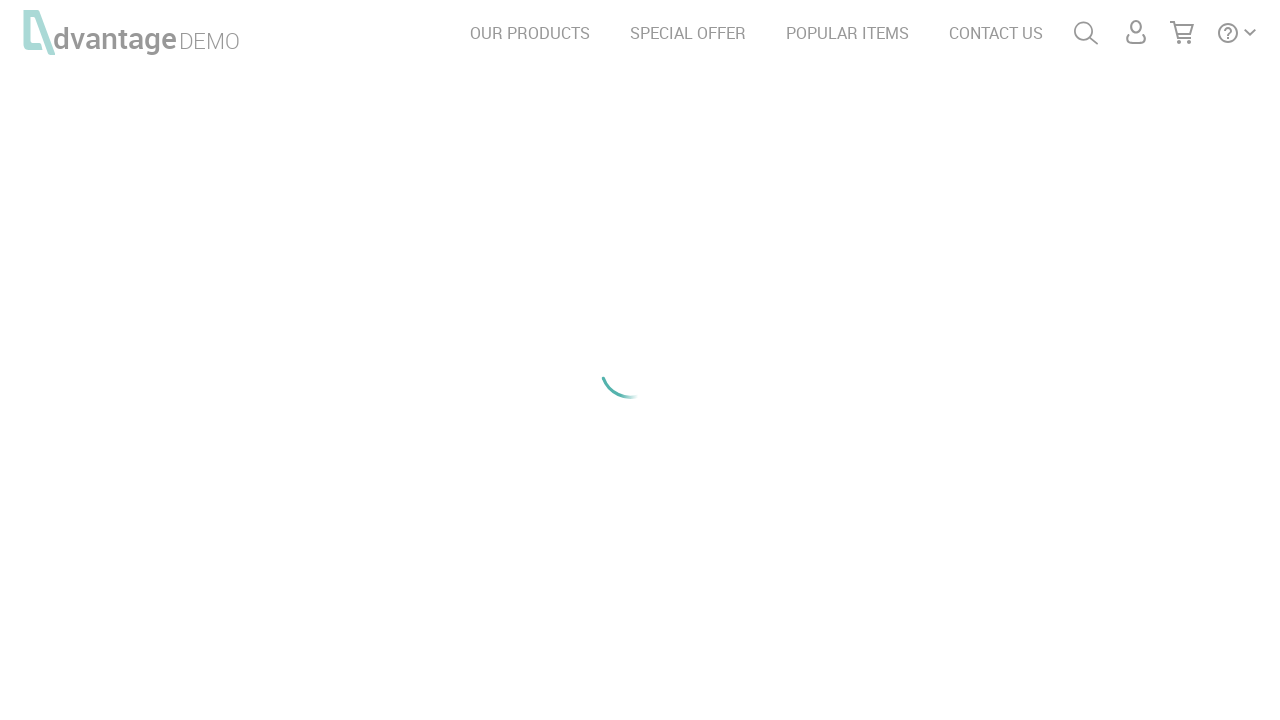

Clicked on SPEAKERS category at (218, 287) on //*[.="SPEAKERS"]
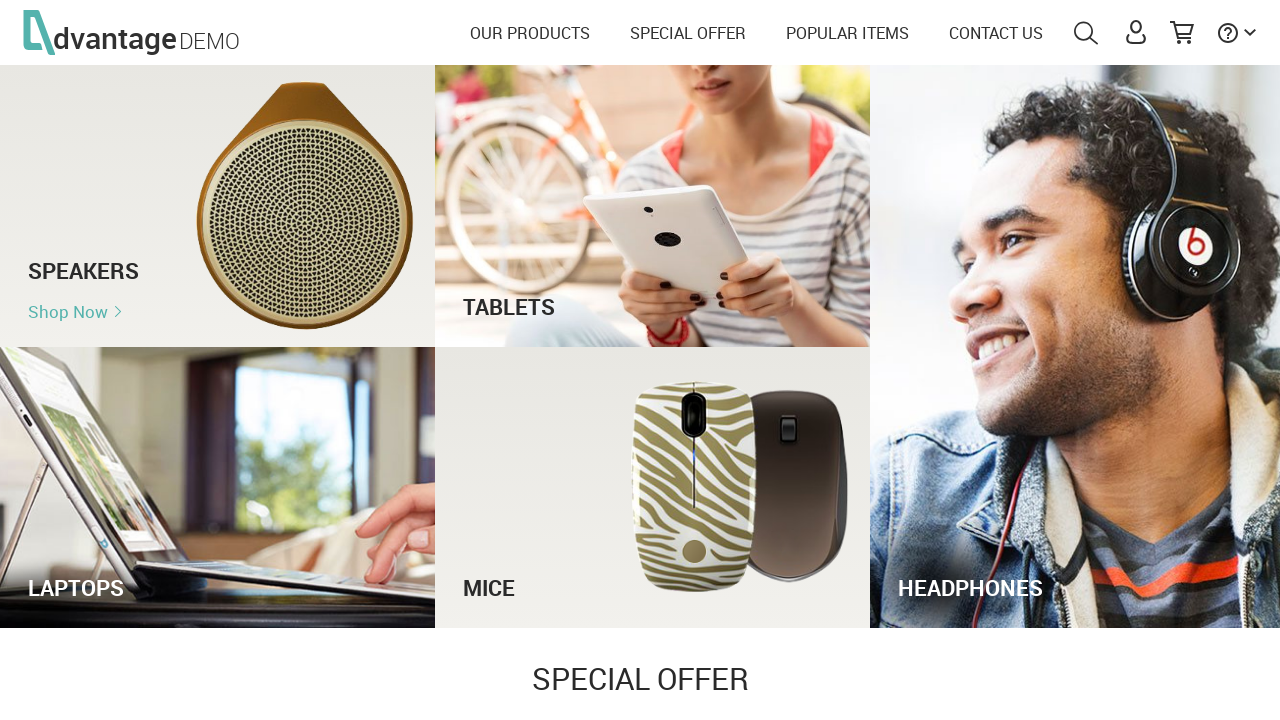

Clicked BUY NOW button on first product at (160, 348) on text=BUY NOW
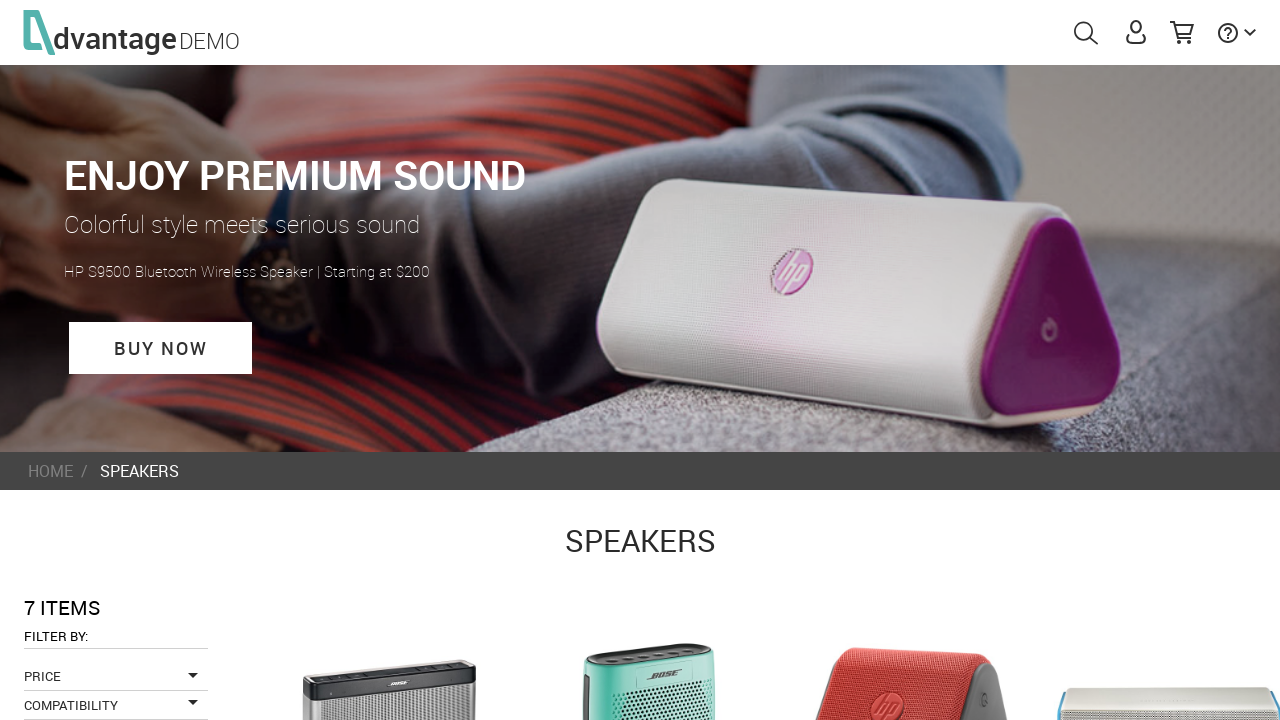

Product description page loaded - price element found
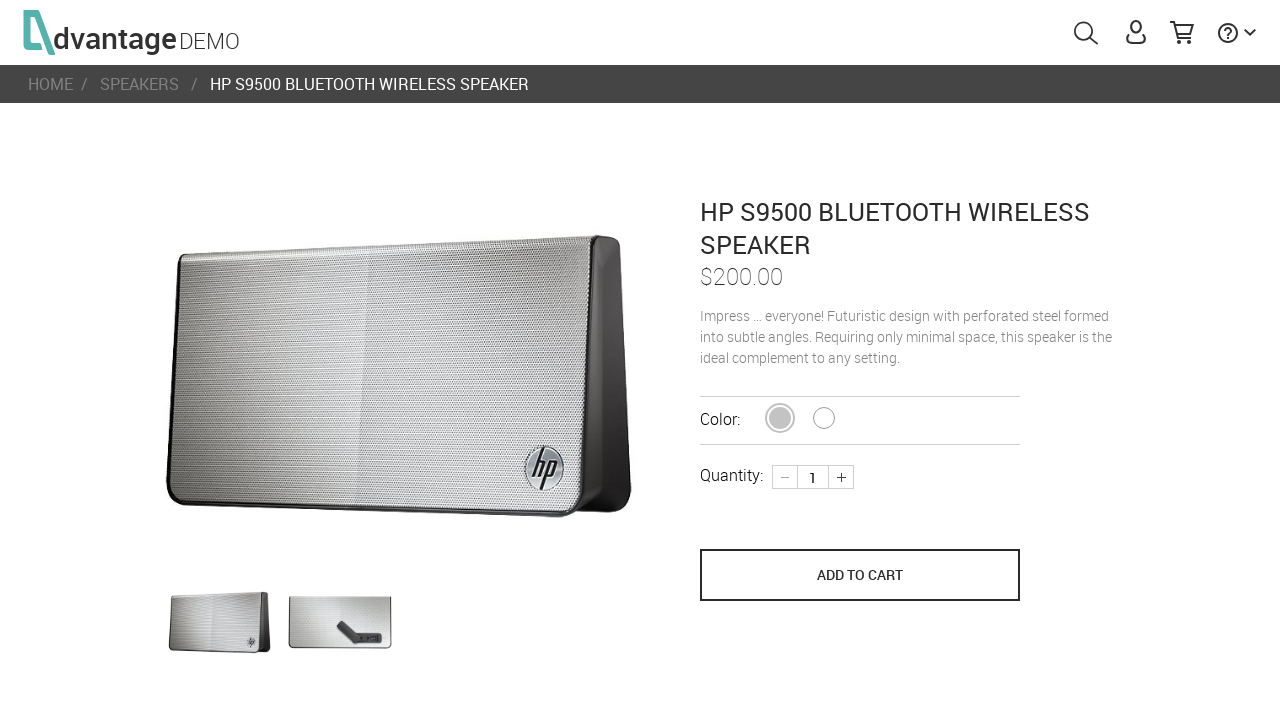

Product price element is visible and ready for verification
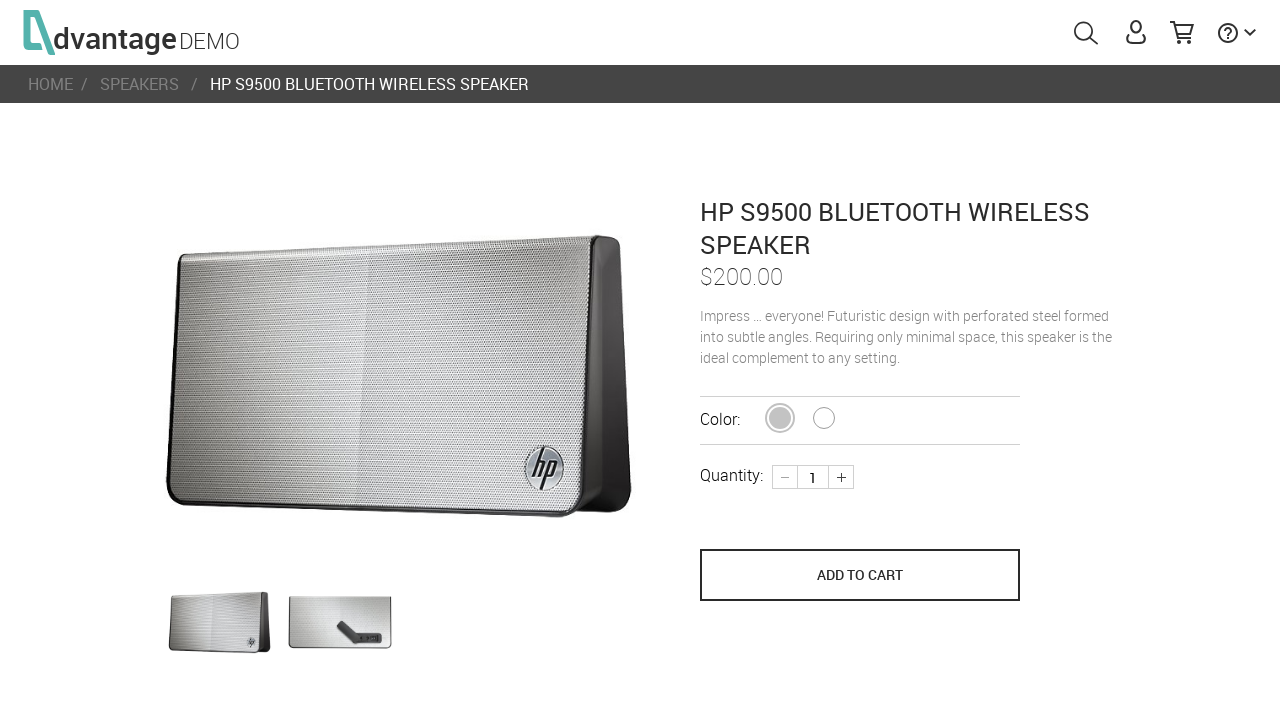

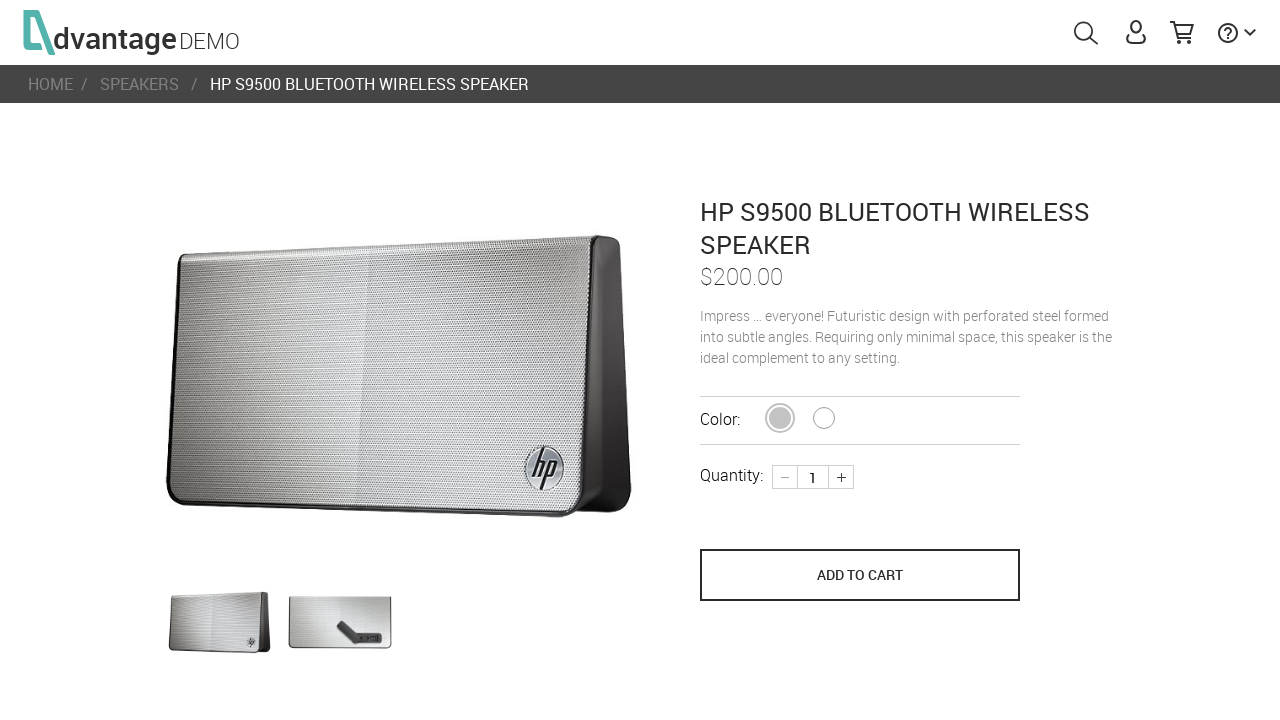